Tests clicking on a blinking text element on a practice page, which typically opens a new window or navigates to another section

Starting URL: https://rahulshettyacademy.com/loginpagePractise/

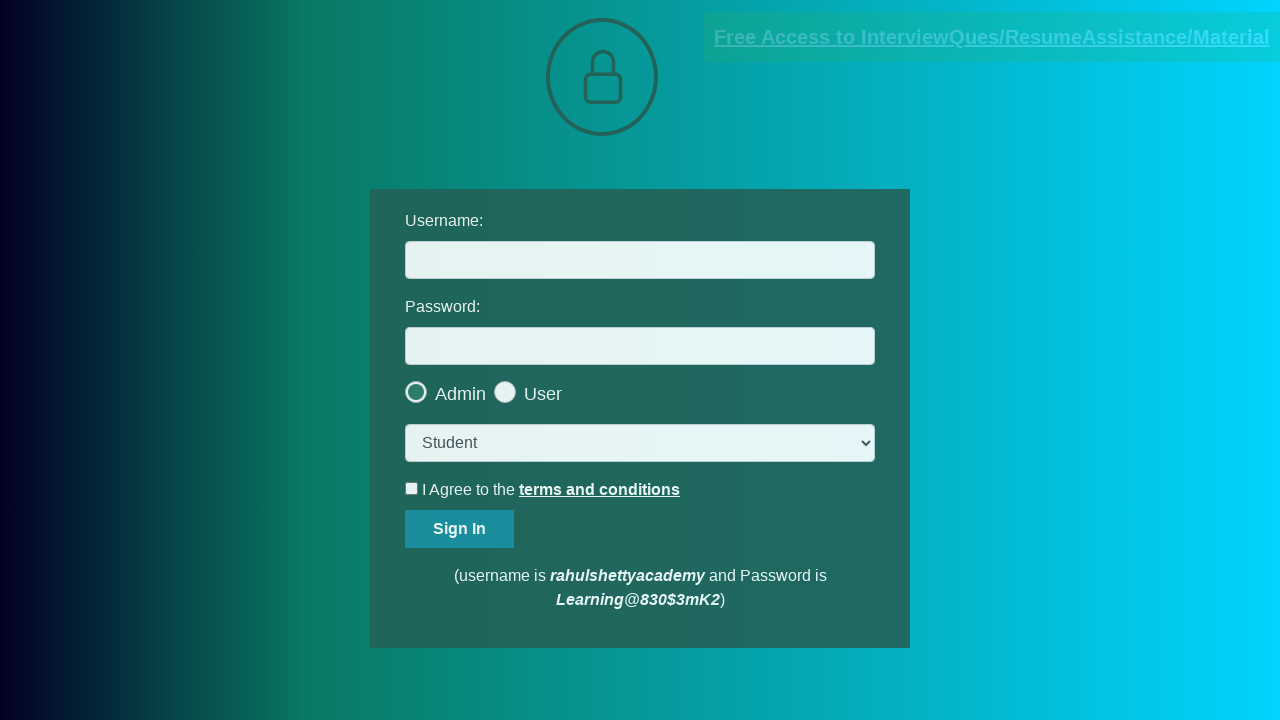

Clicked on the blinking text element at (992, 37) on .blinkingText
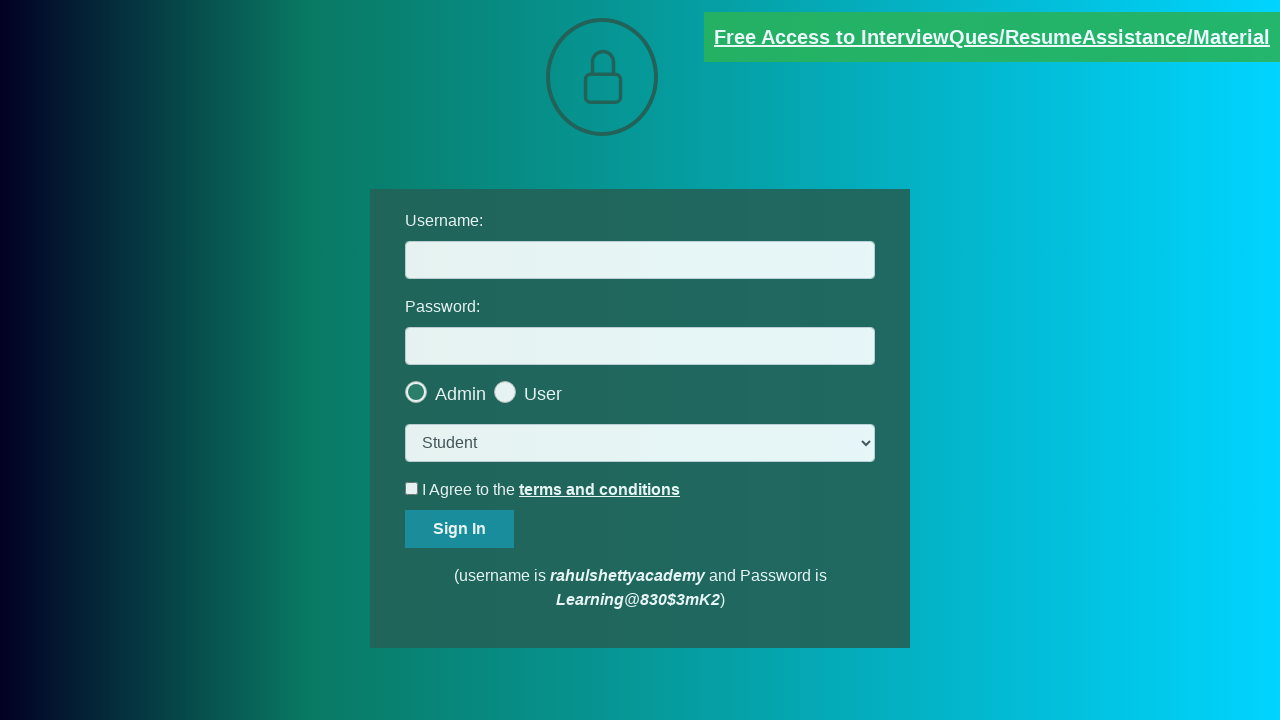

Waited 1 second for new window or navigation to occur
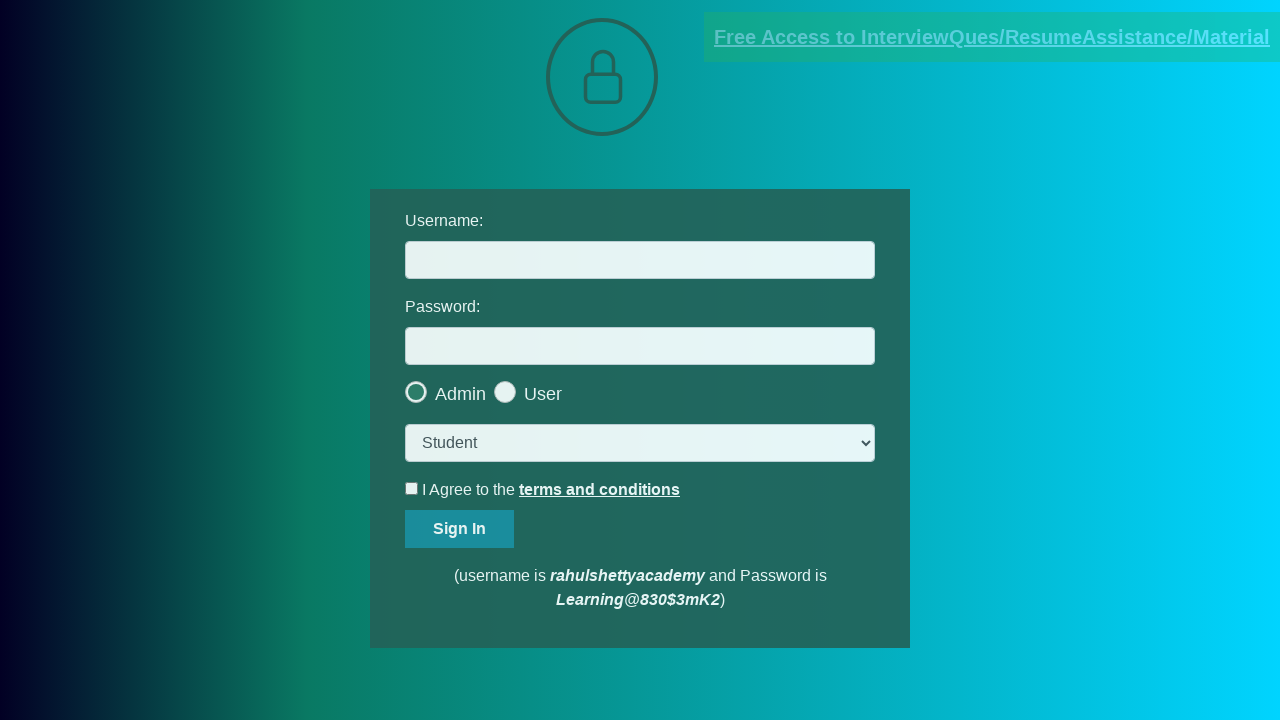

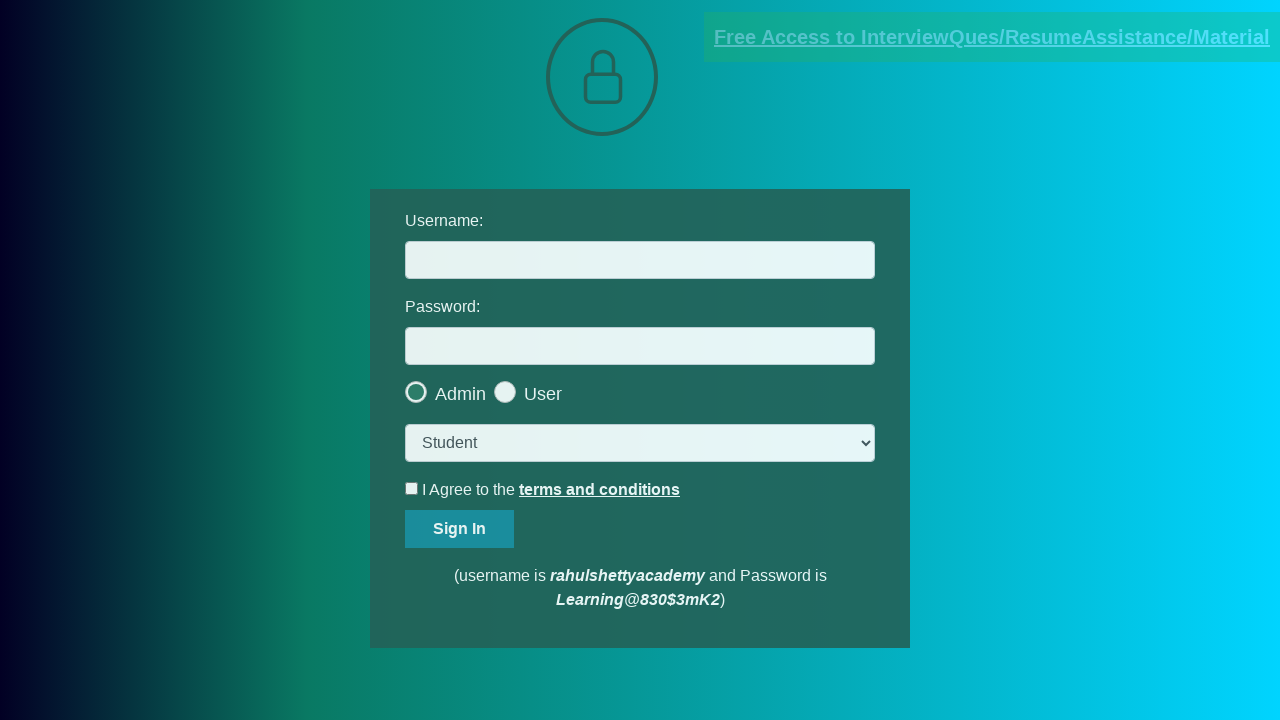